Navigates through nested menu items (AboutUs > Our Office > Chennai) using hover actions and switches to the new window that opens

Starting URL: https://lkmdemoaut.accenture.com/TestMeApp/fetchcat.htm

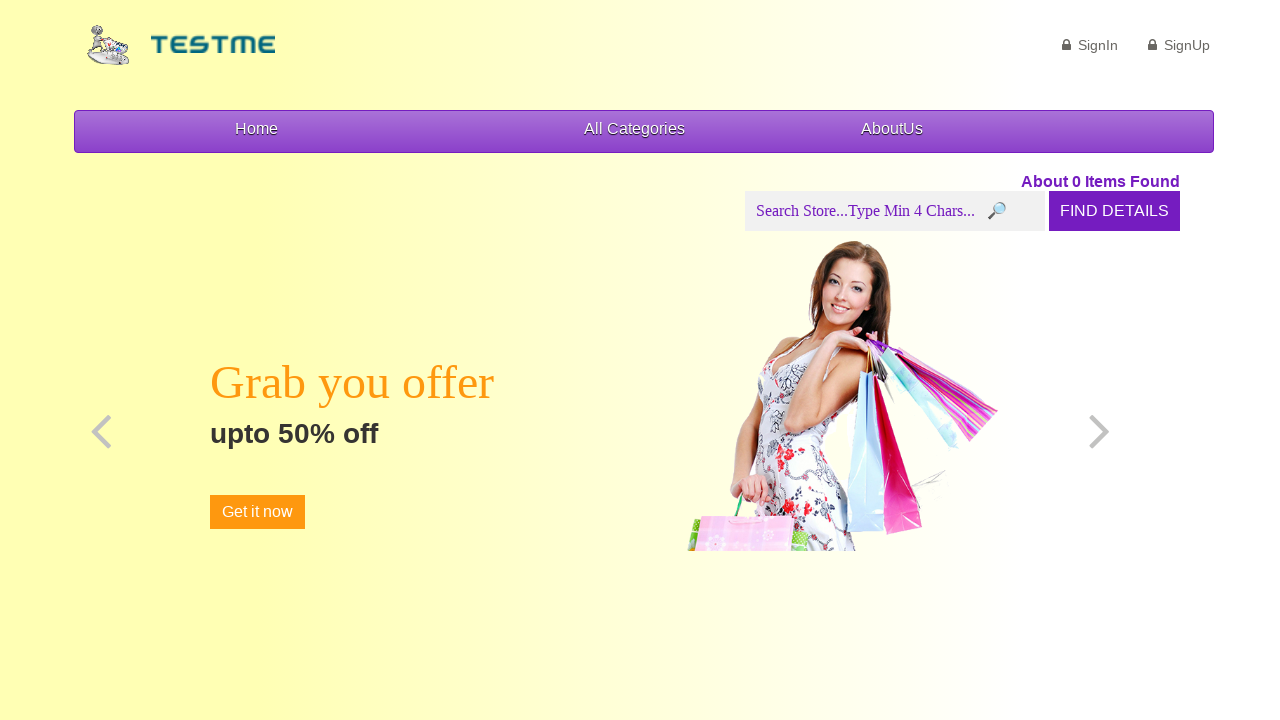

Navigated to starting URL
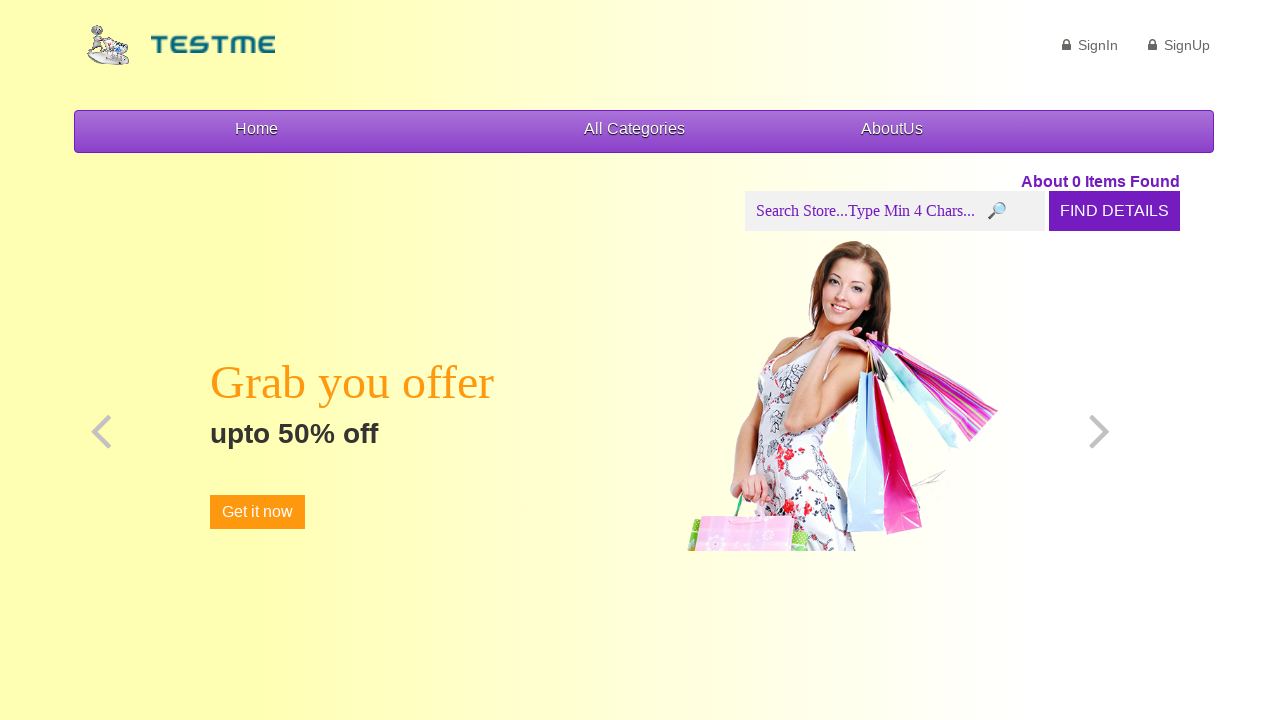

Hovered over AboutUs menu item at (892, 128) on xpath=//span[contains(text(),'AboutUs')]
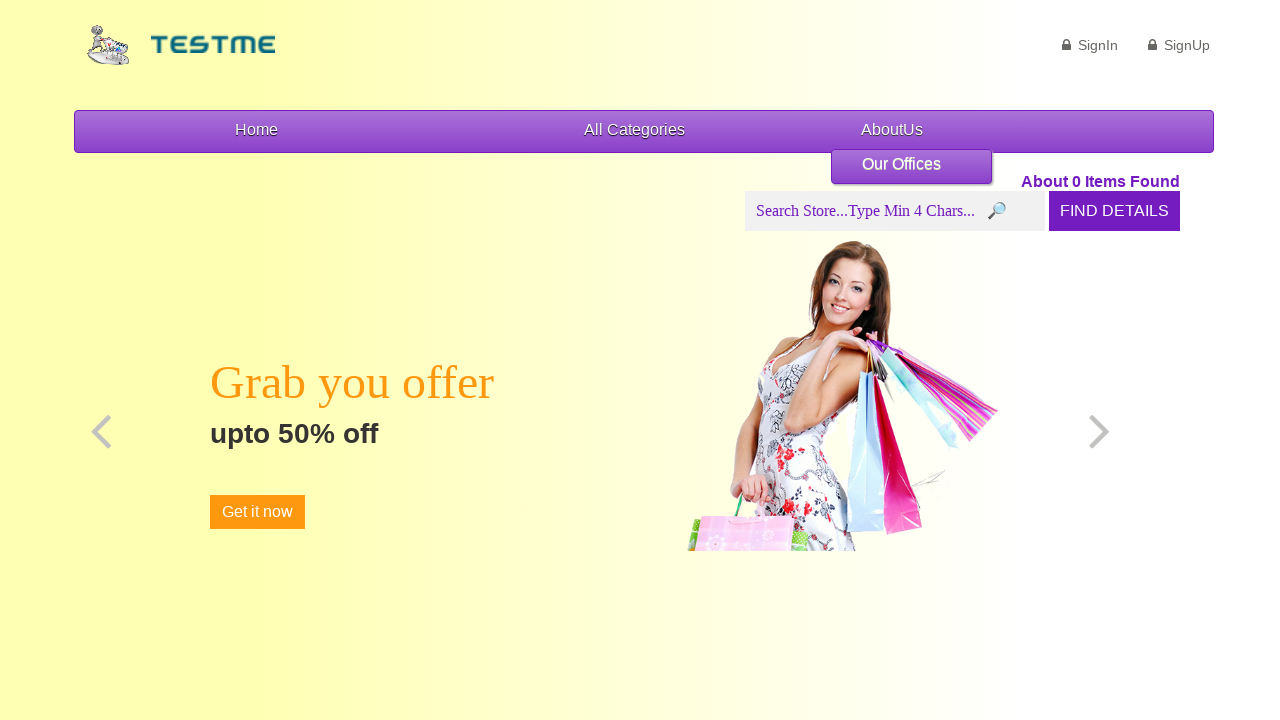

Hovered over Our Office submenu at (902, 164) on xpath=//span[contains(text(),'Our')]
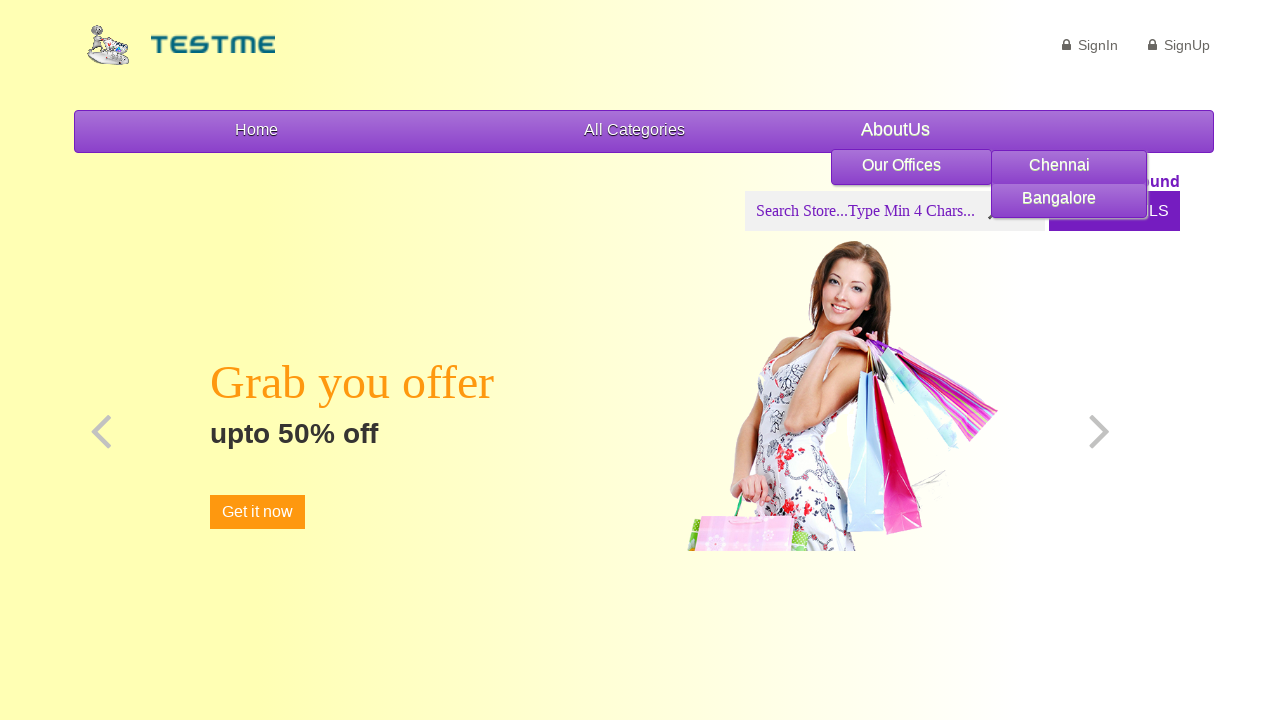

Clicked on Chennai option and new window opened at (1071, 164) on xpath=//span[contains(text(),'Chennai')]
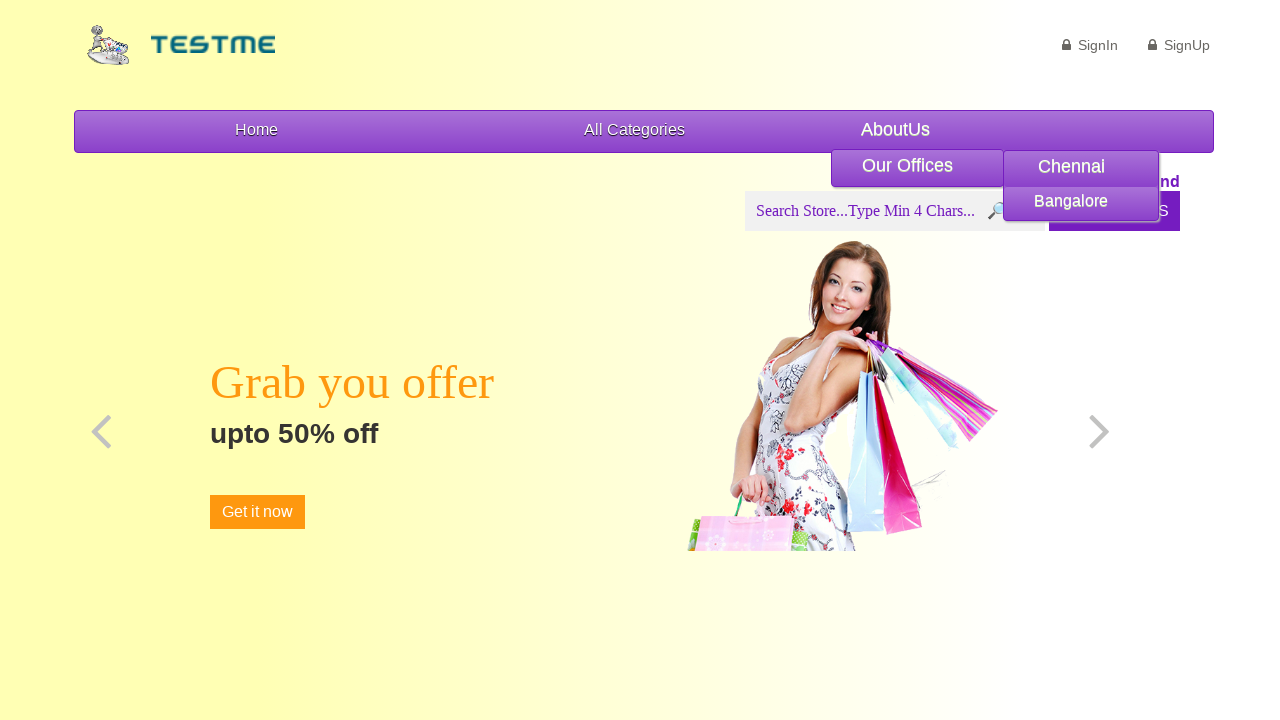

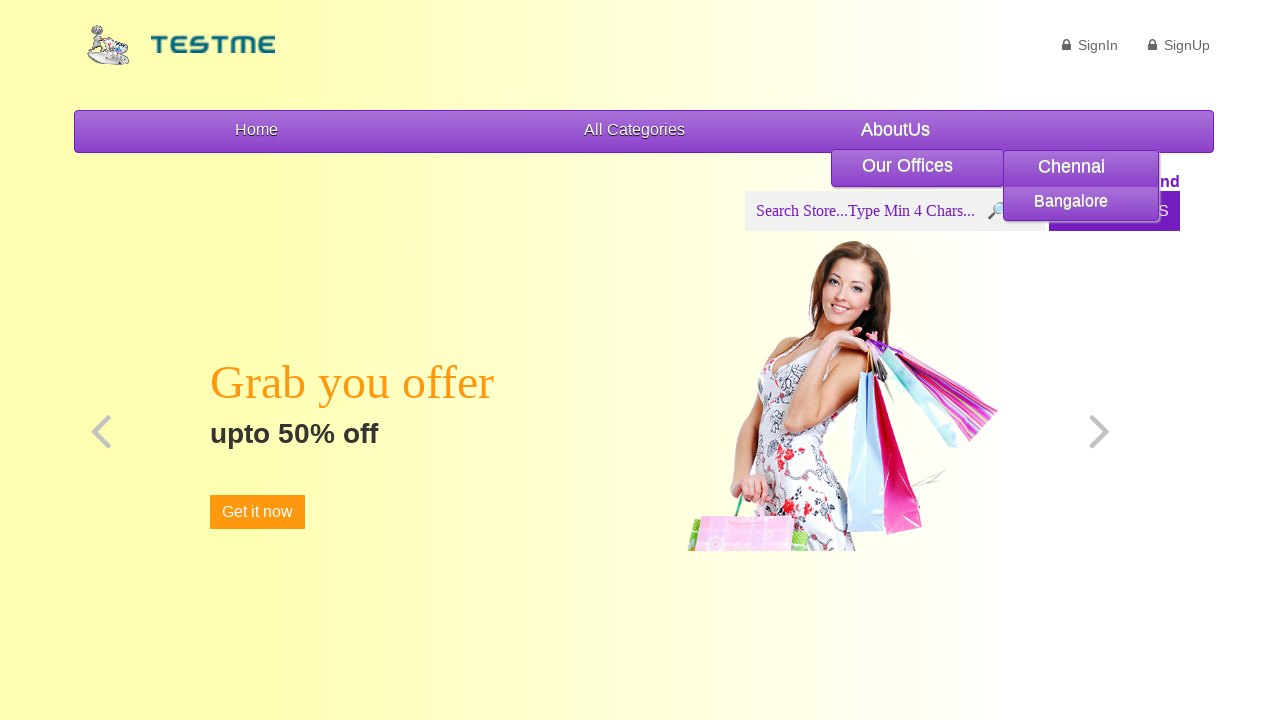